Tests registration form validation with password less than 6 characters to verify password length requirement

Starting URL: https://alada.vn/tai-khoan/dang-ky.html

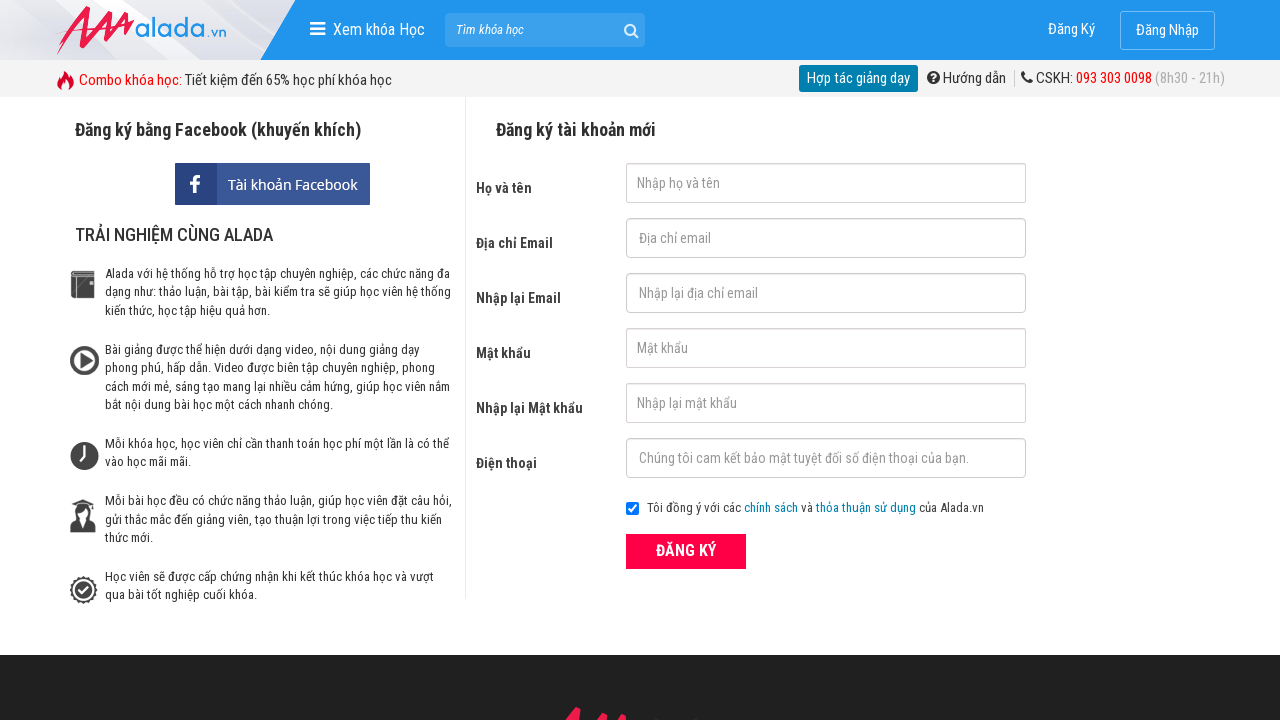

Filled first name field with 'Joe Biden' on #txtFirstname
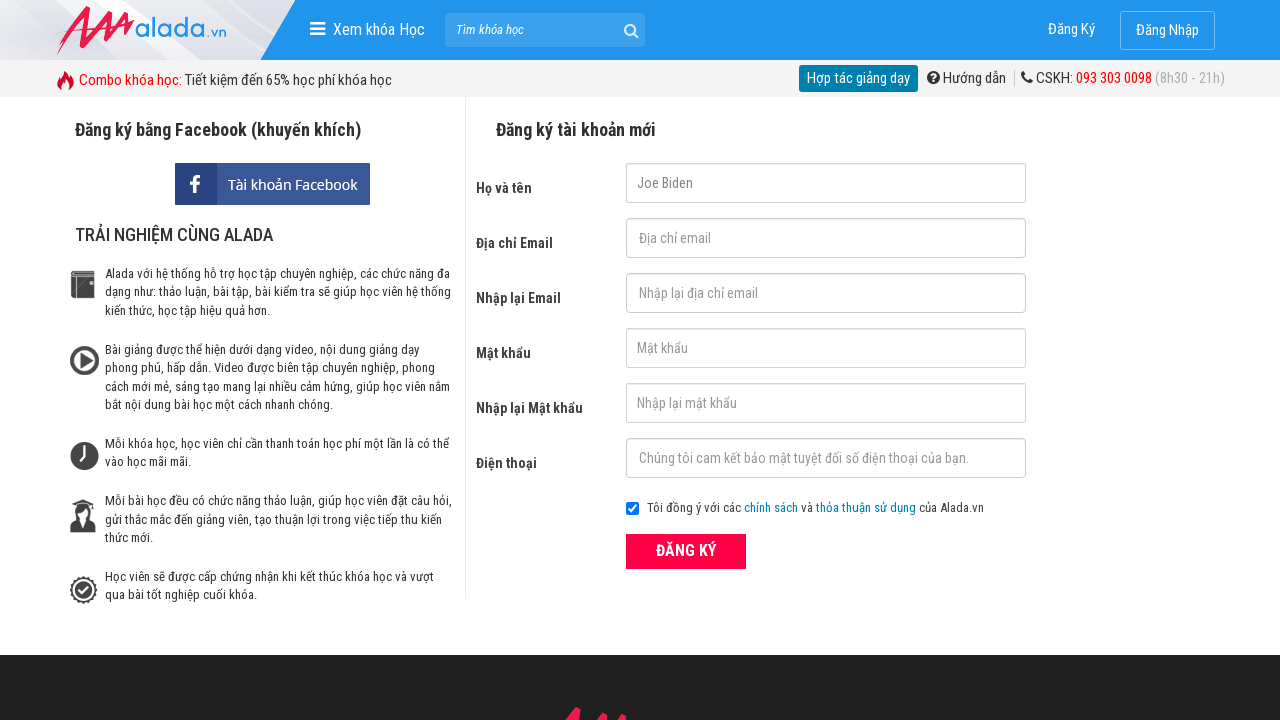

Filled email field with 'joe@biden.com' on #txtEmail
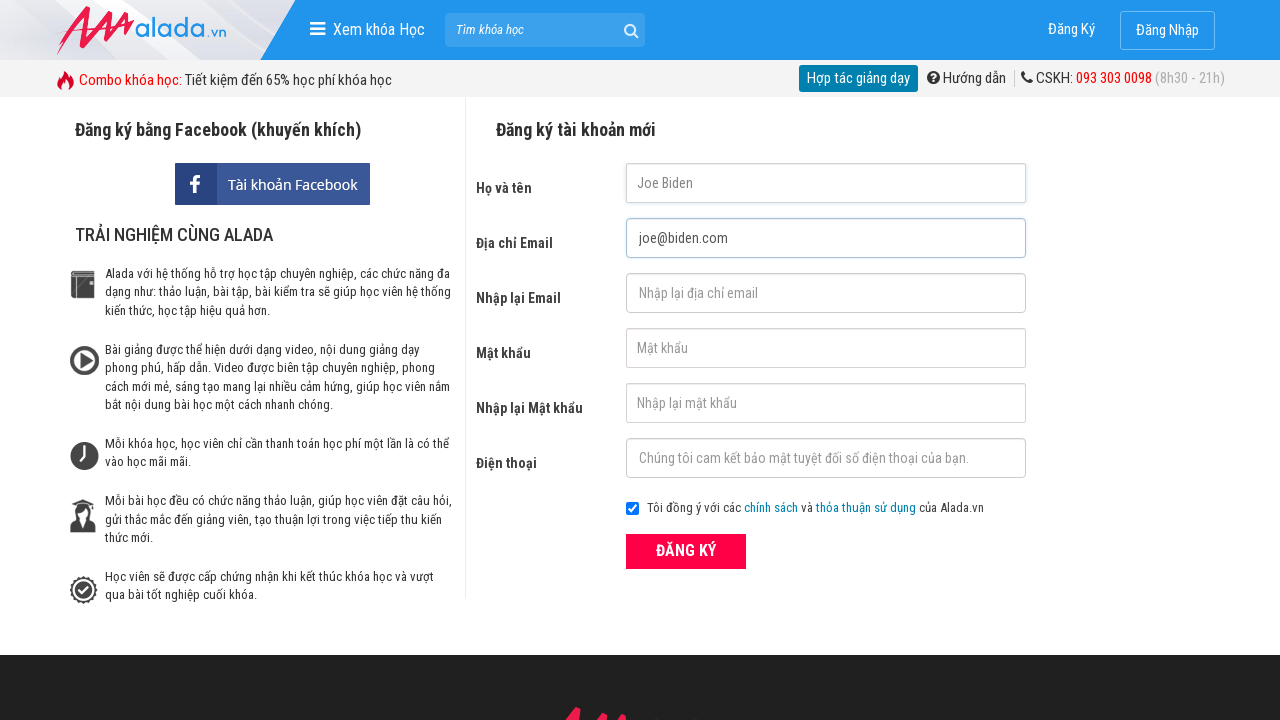

Filled confirm email field with 'joe@biden.com' on #txtCEmail
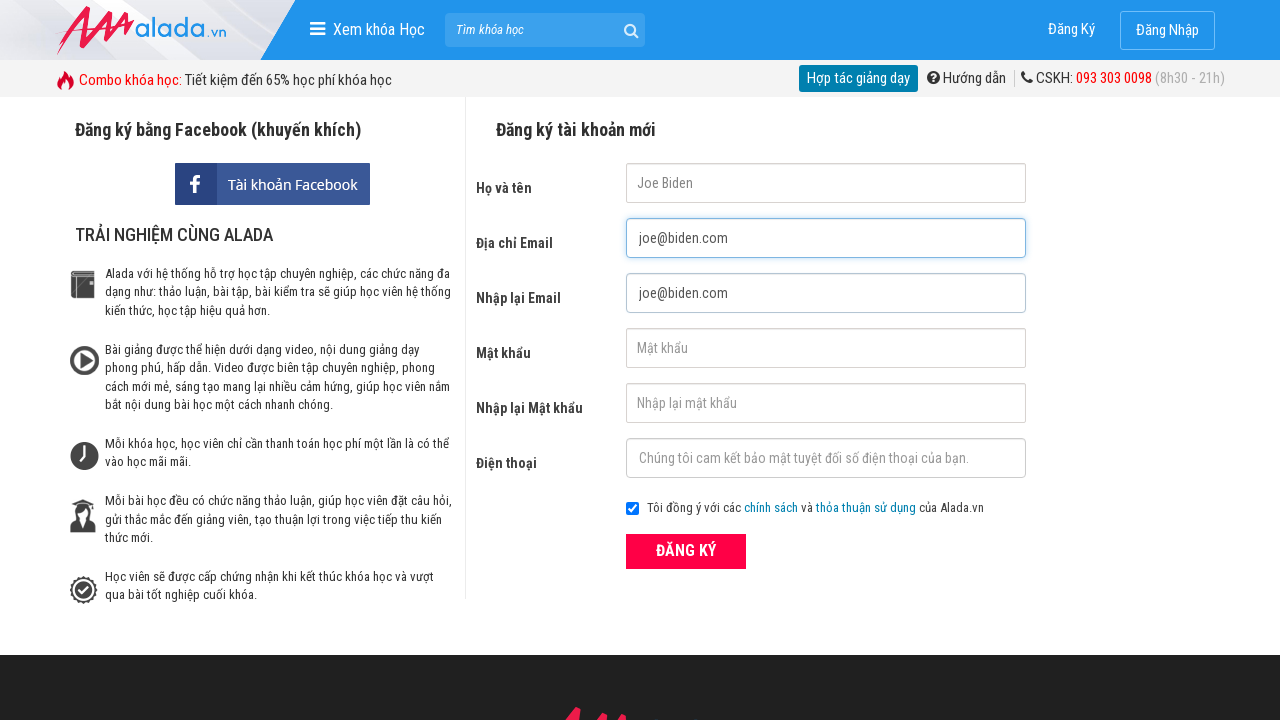

Filled password field with '1234' (less than 6 characters) on #txtPassword
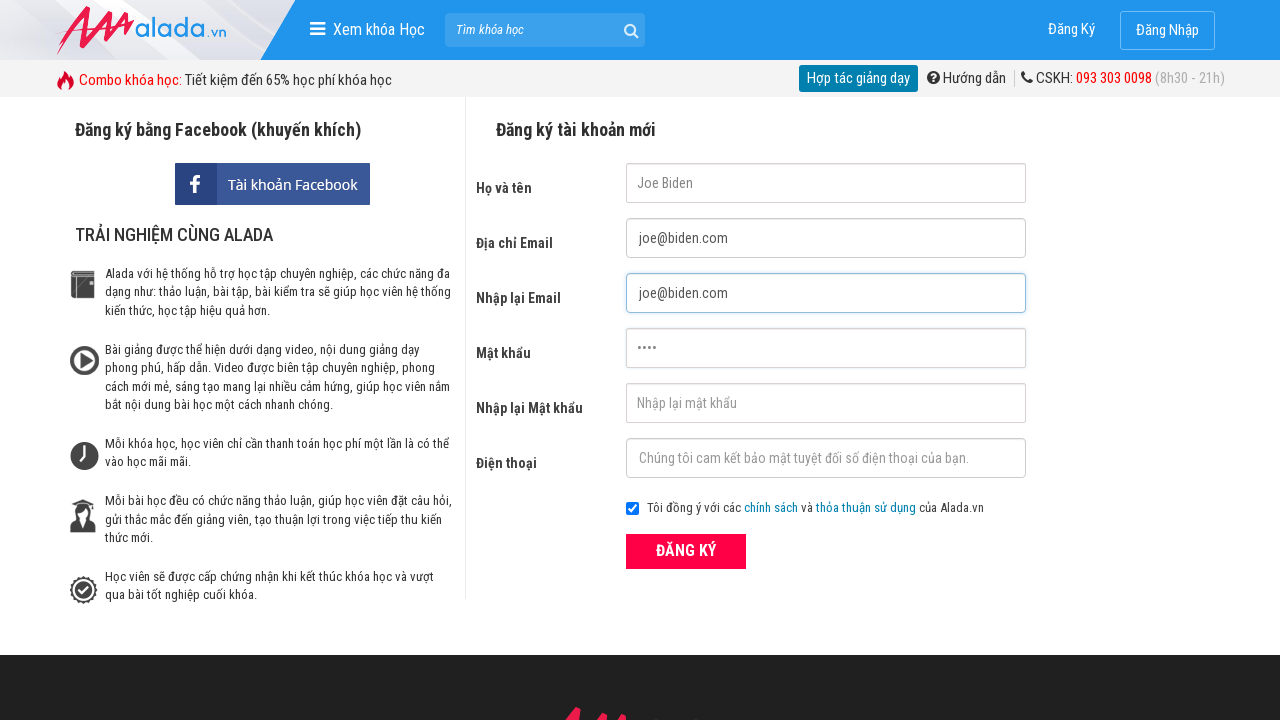

Filled confirm password field with '1234' on #txtCPassword
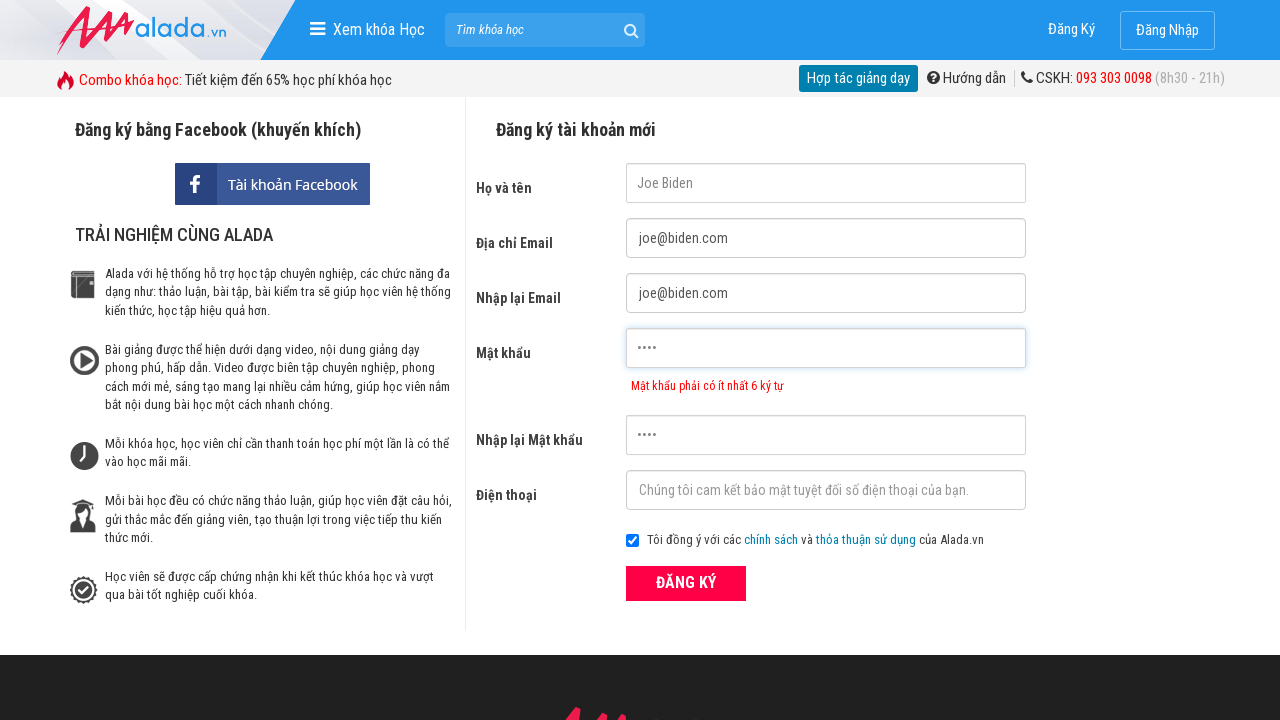

Filled phone field with '0388465783' on #txtPhone
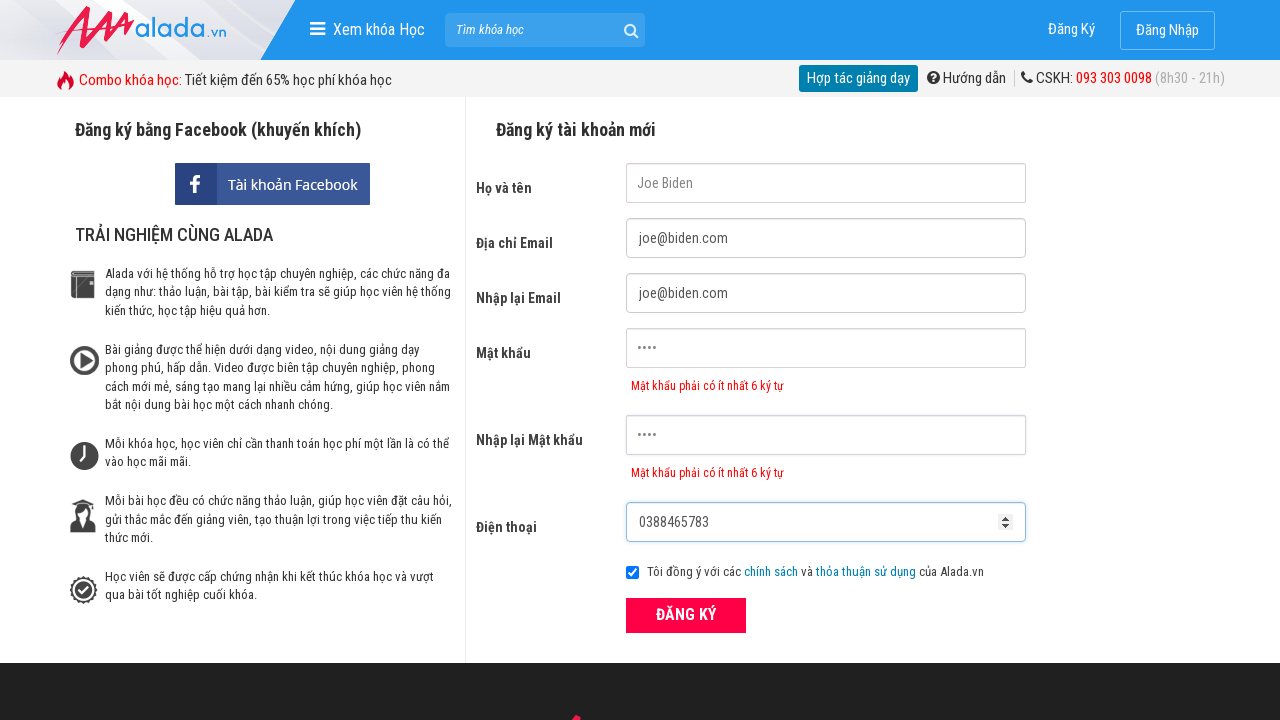

Clicked ĐĂNG KÝ (Register) submit button at (686, 615) on xpath=//button[text()='ĐĂNG KÝ' and @type='submit']
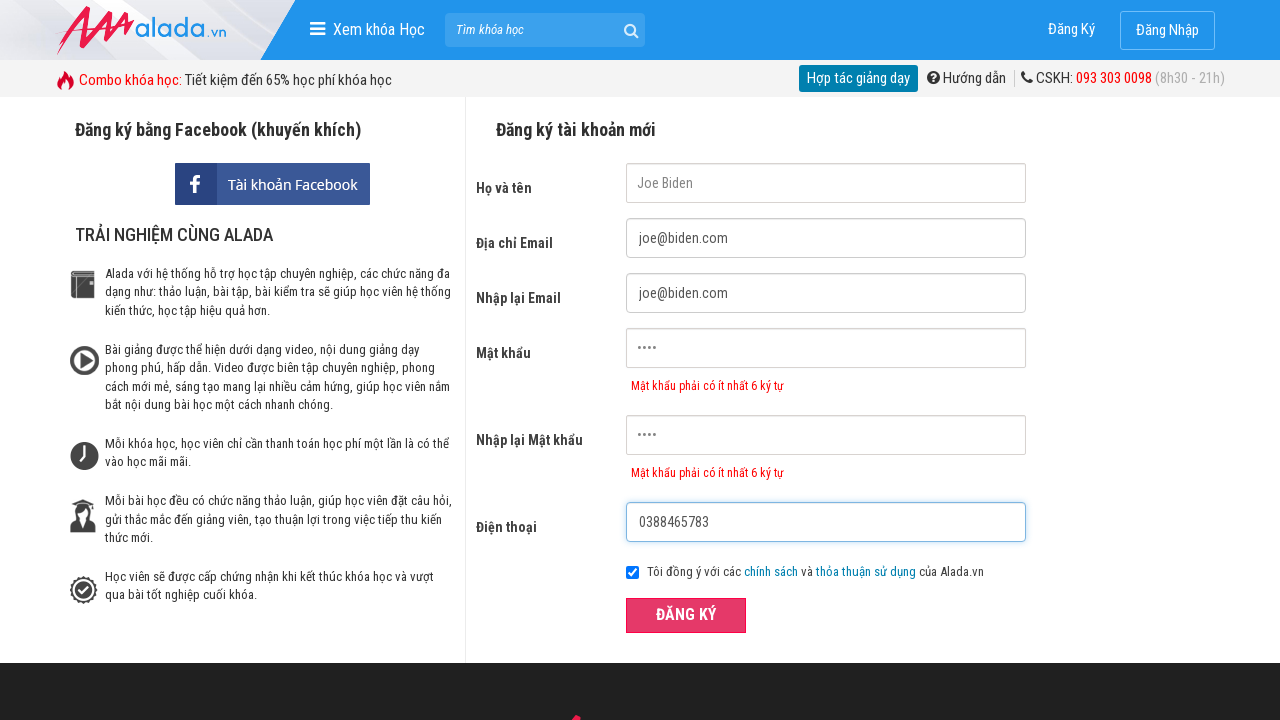

Password error message appeared - password length validation failed
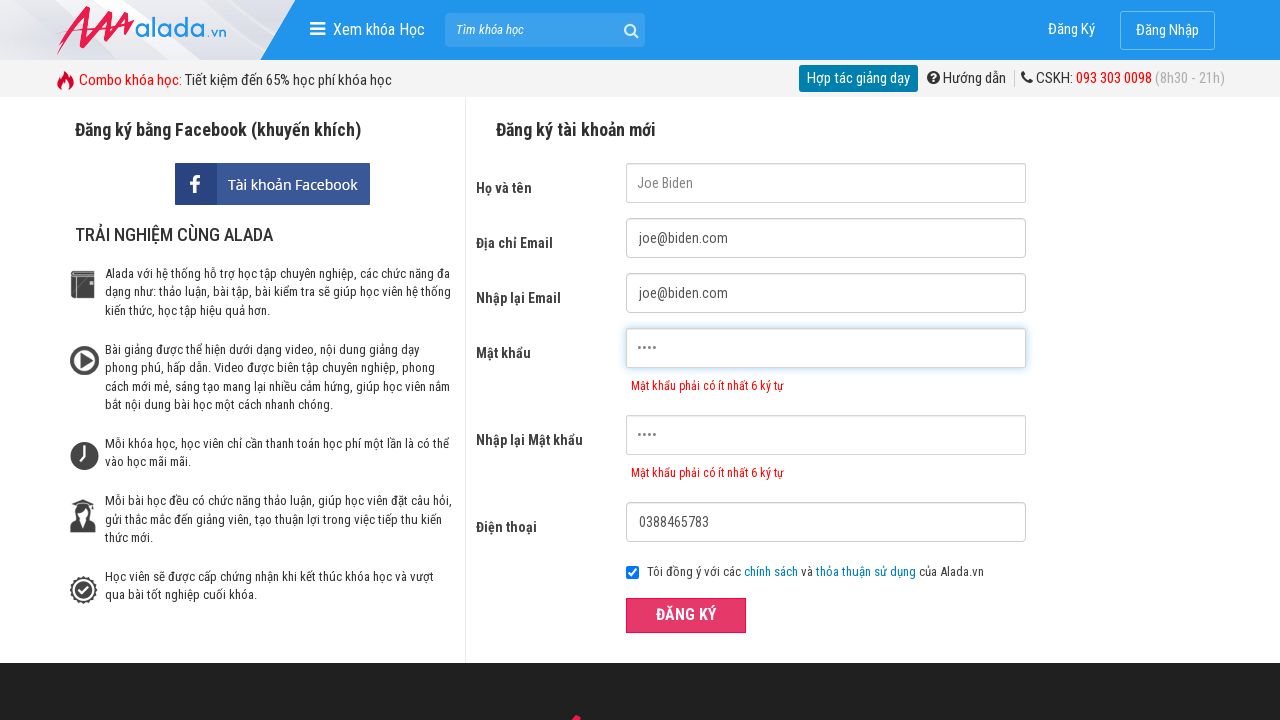

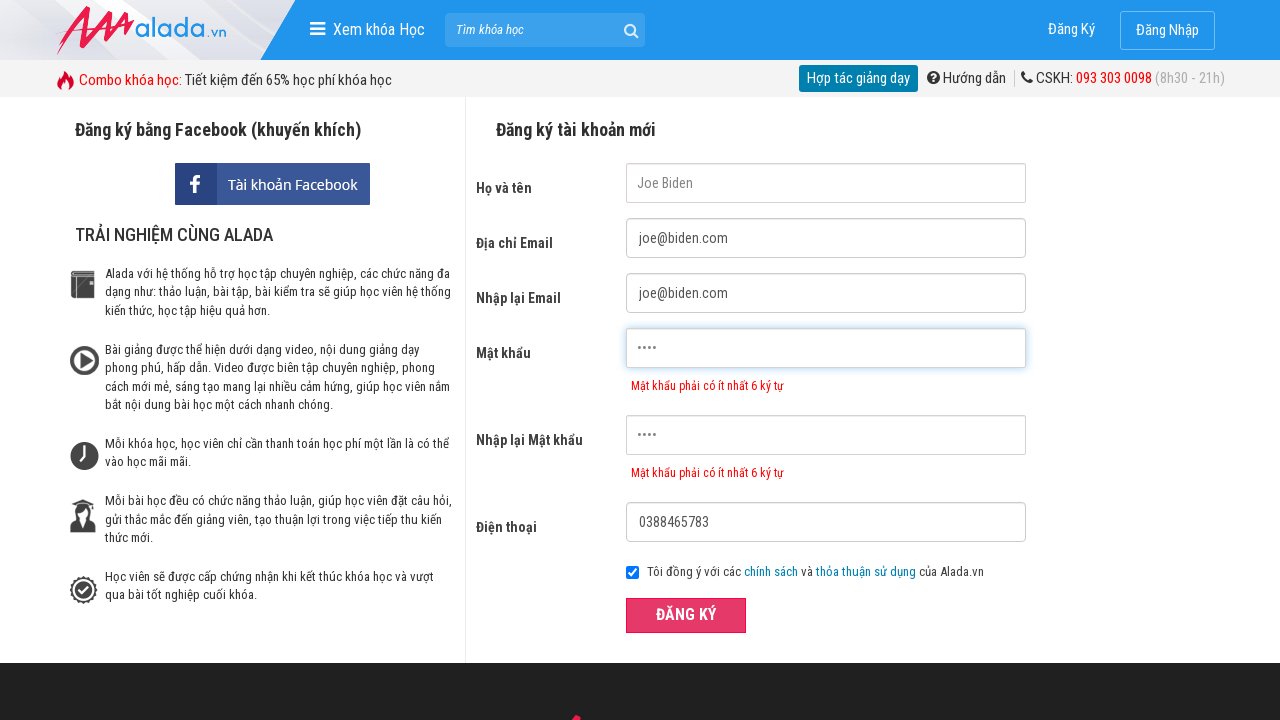